Tests explicit wait functionality by clicking a timer button and waiting for an element to become visible after a delay

Starting URL: http://seleniumpractise.blogspot.com/2016/08/how-to-use-explicit-wait-in-selenium.html

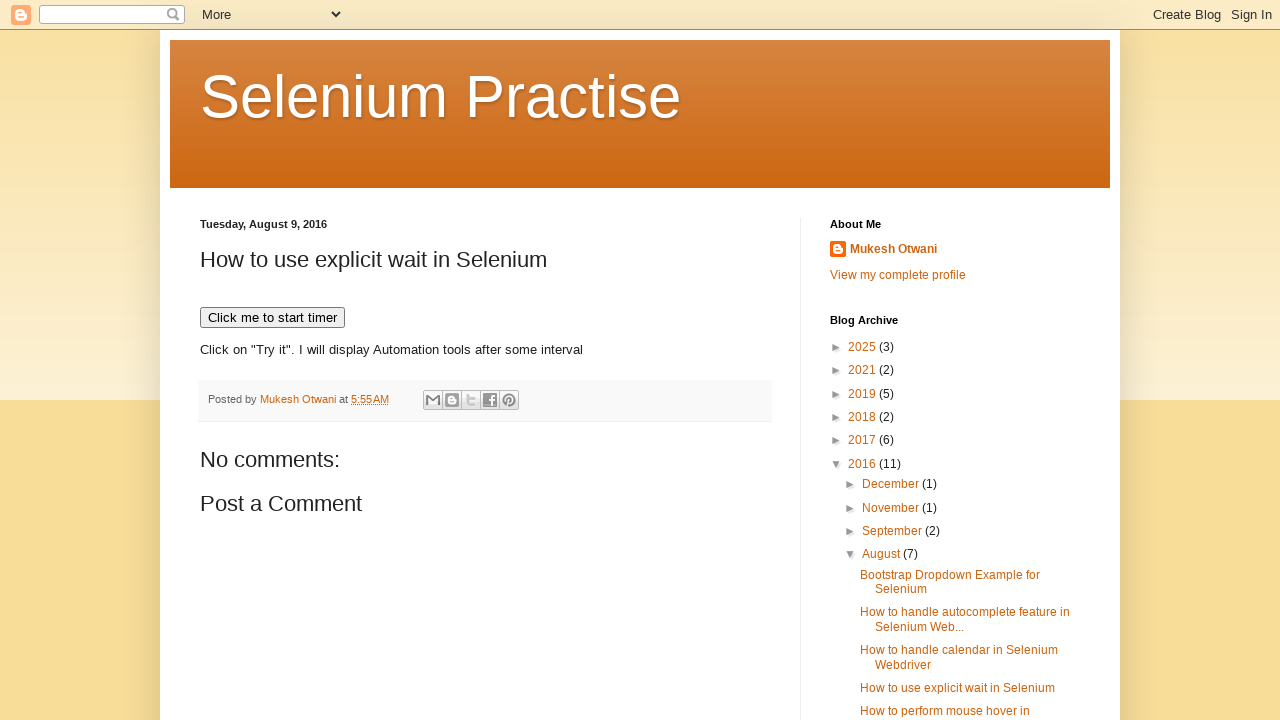

Navigated to explicit wait practice page
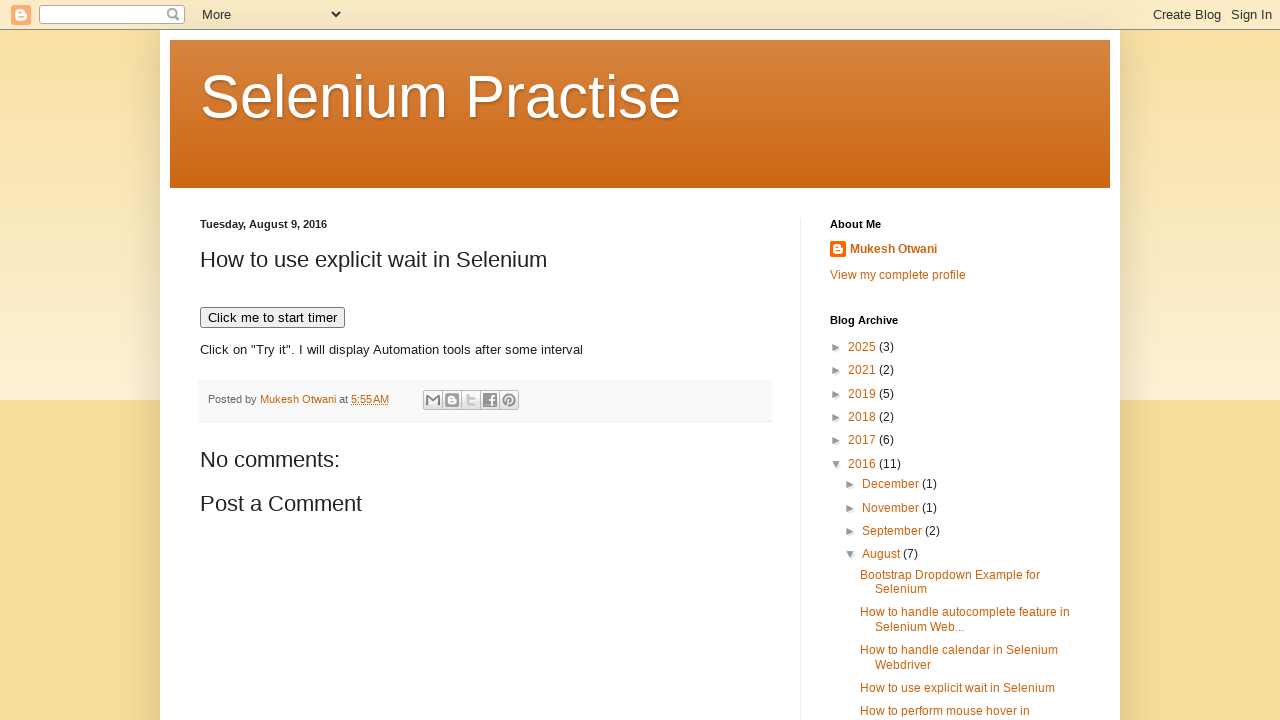

Clicked timer button to start the timer at (272, 318) on xpath=//button[text()='Click me to start timer']
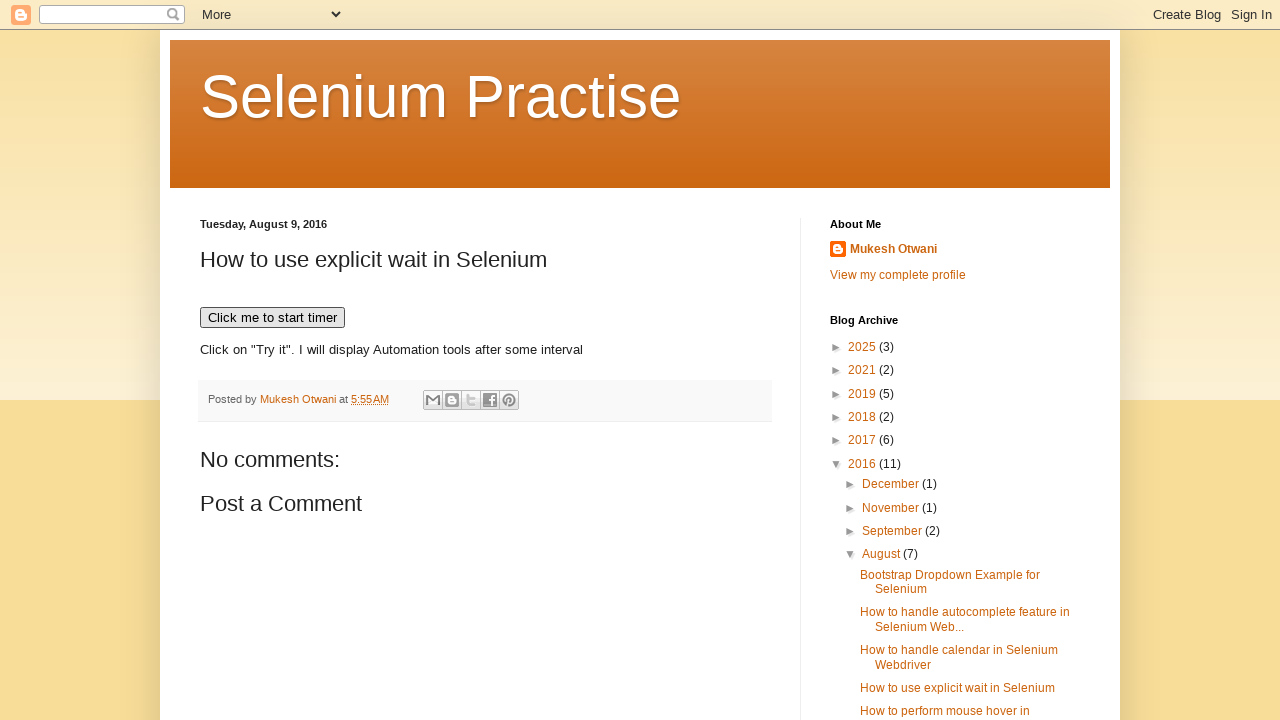

Waited for WebDriver element to become visible after delay
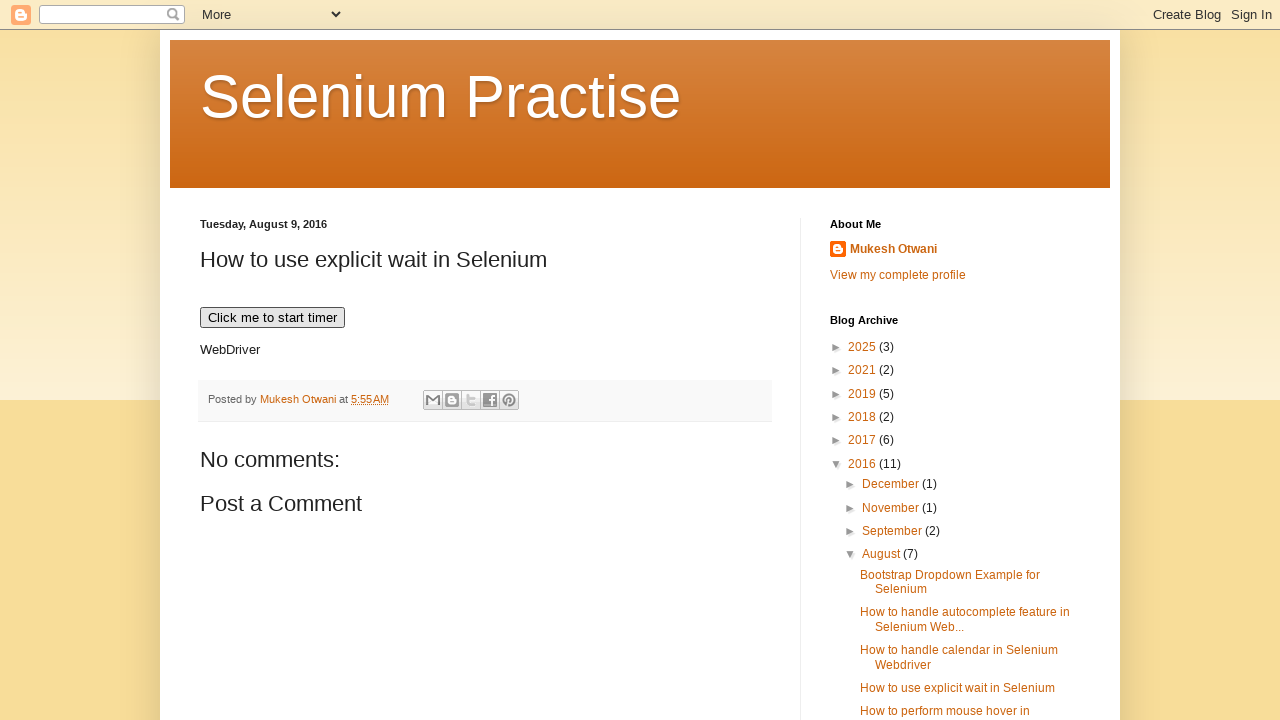

Verified WebDriver element is visible with text: WebDriver
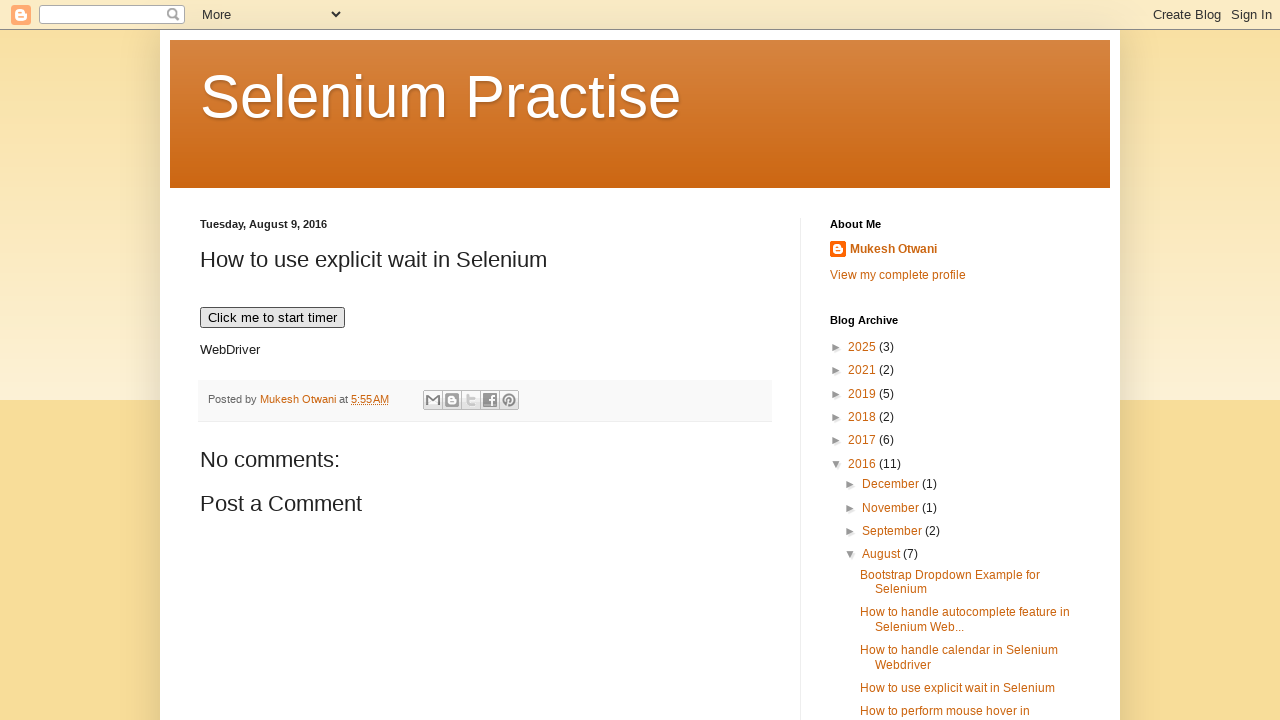

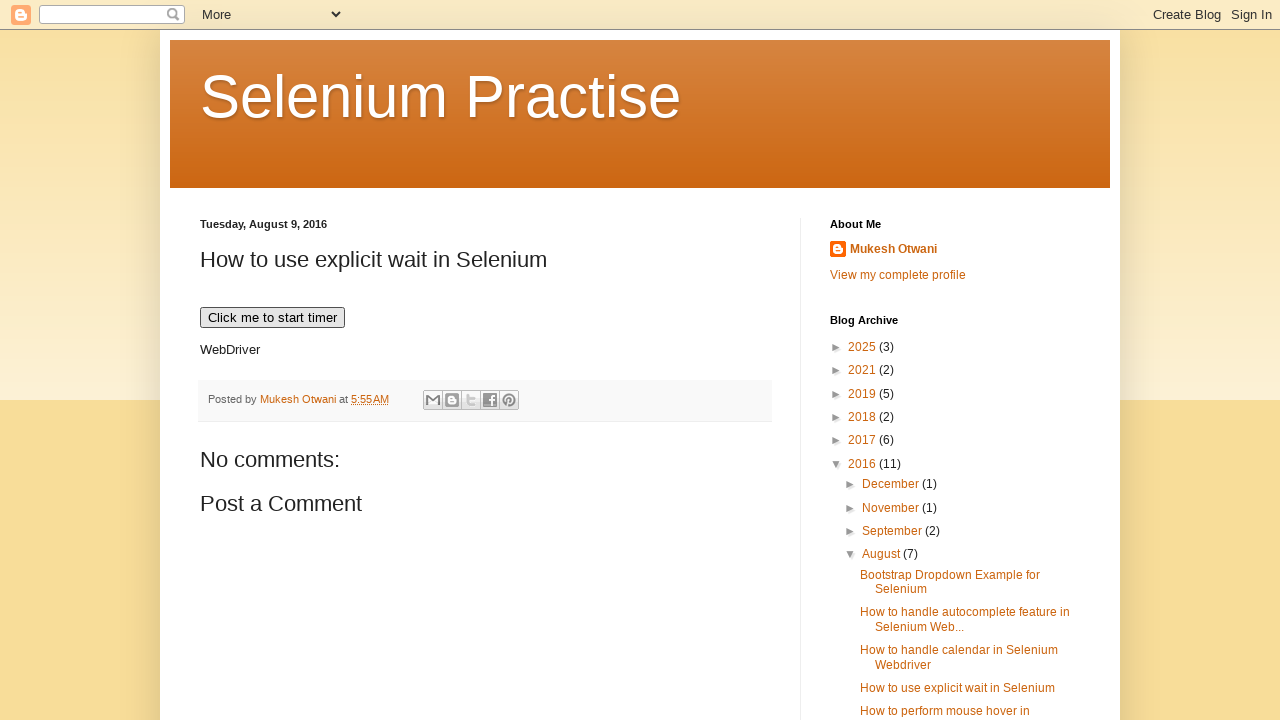